Tests the product review functionality by navigating to a product page, clicking the reviews tab, giving a 5-star rating, filling in review details (comment, name, email), and submitting the review.

Starting URL: https://practice.automationtesting.in/

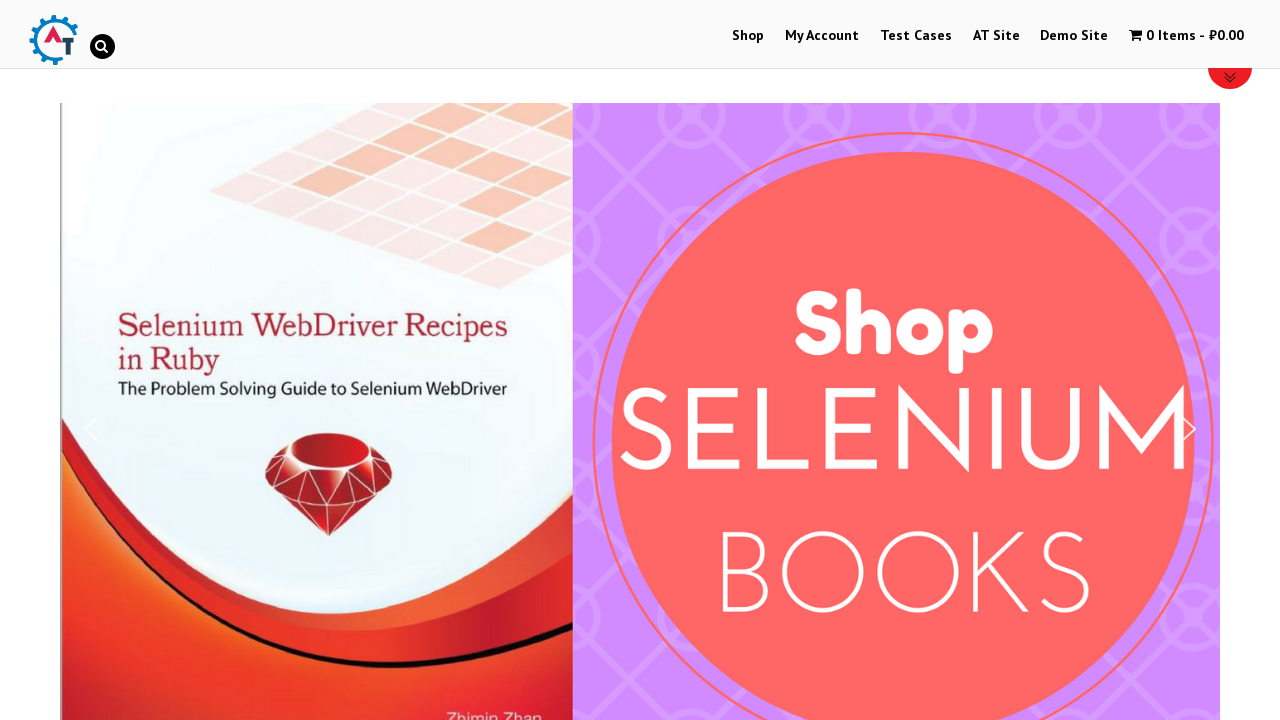

Scrolled down the page by 600px to view products
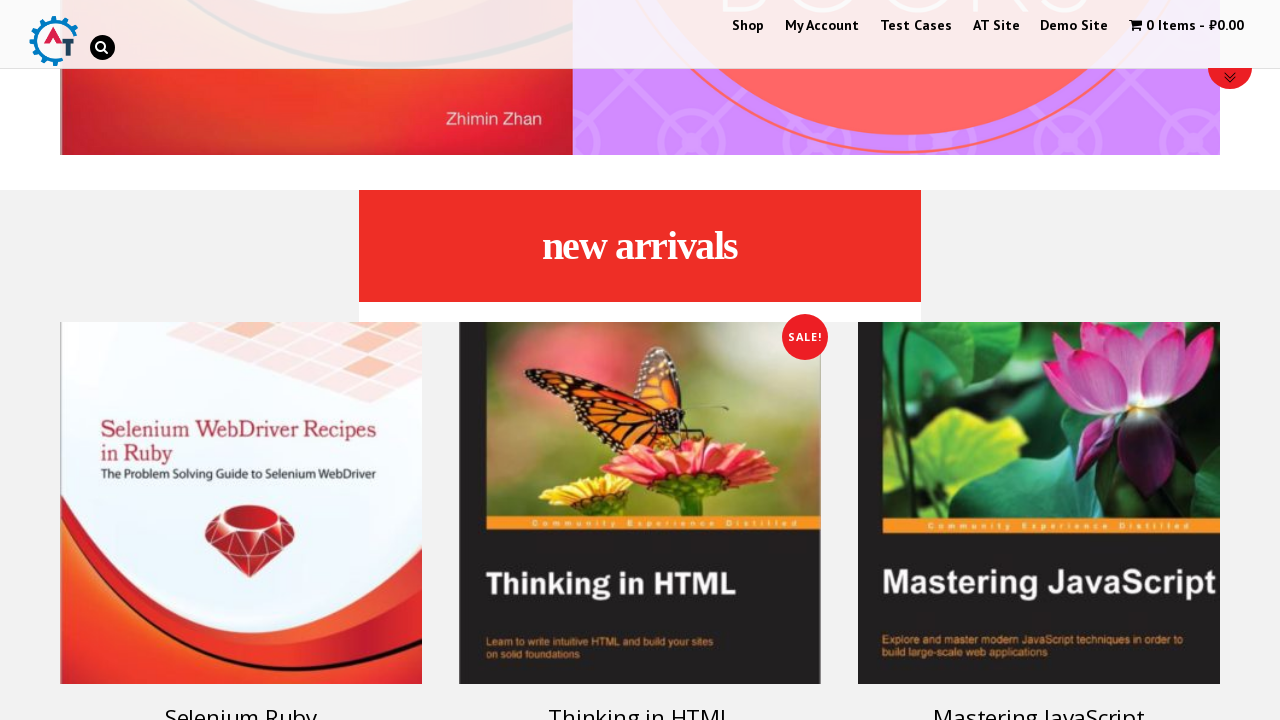

Clicked on the Selenium Ruby product at (241, 702) on .post-160 h3
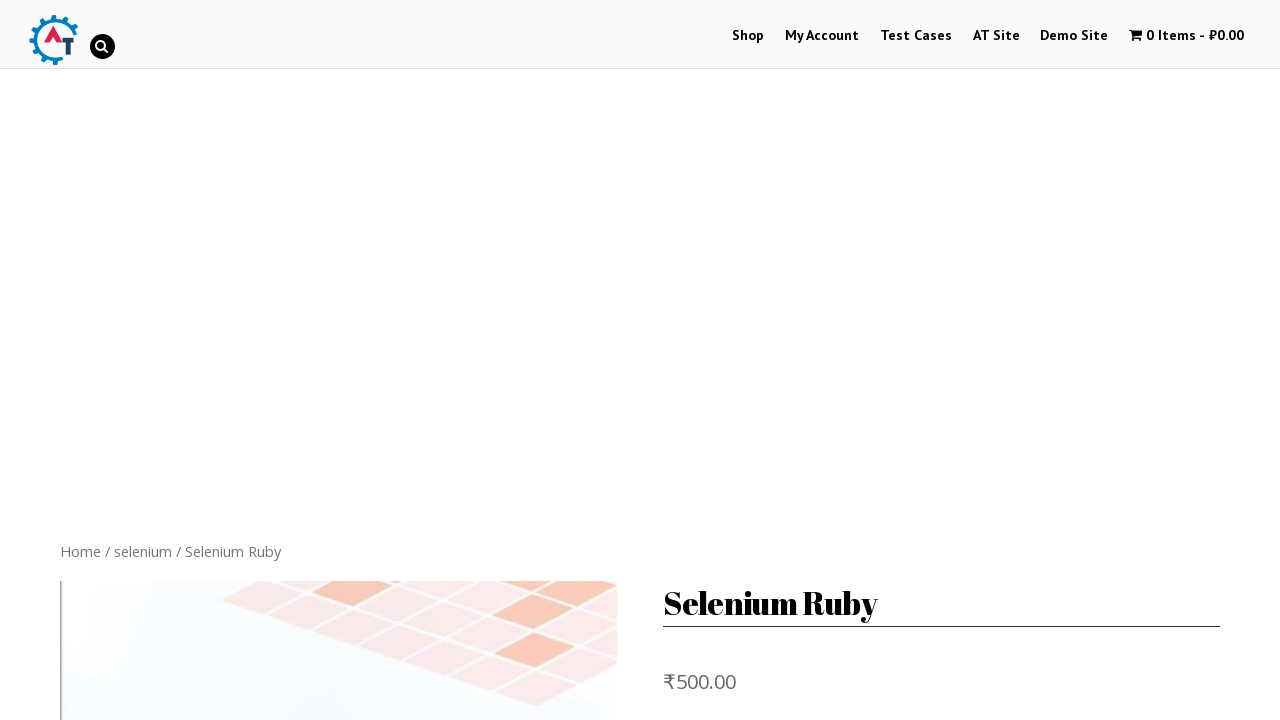

Clicked on the reviews tab at (309, 360) on .reviews_tab
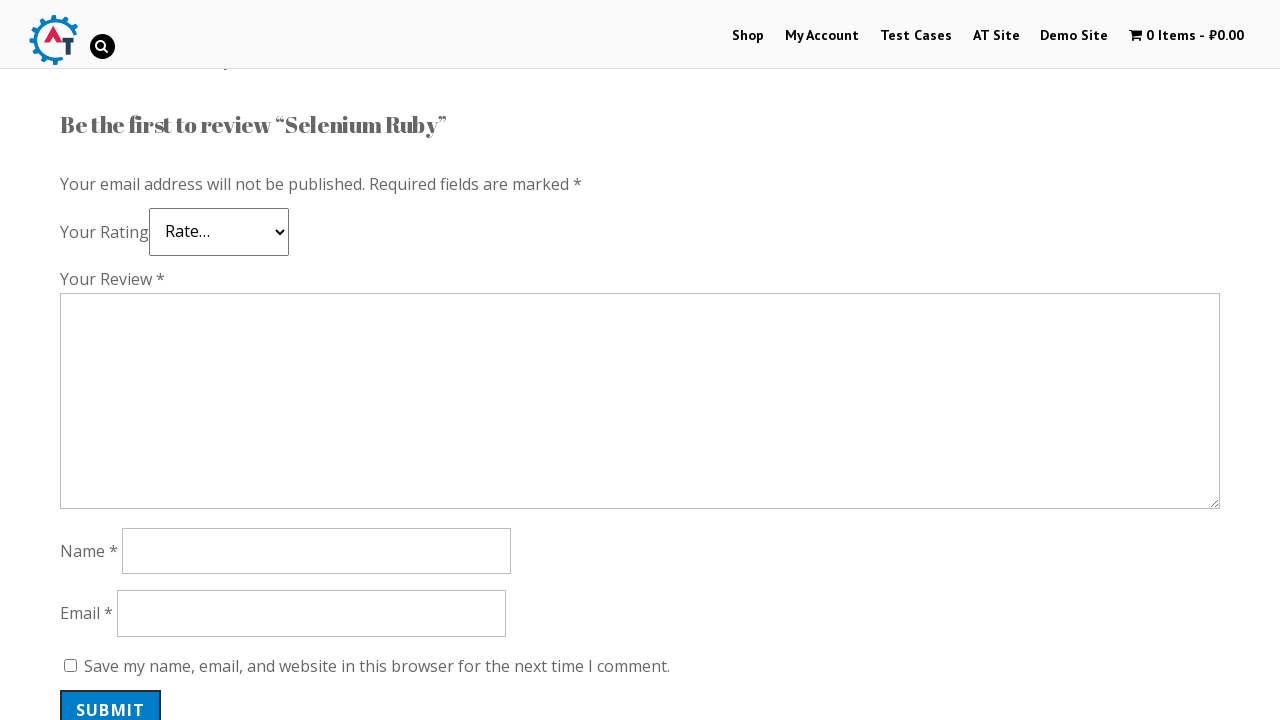

Selected 5-star rating at (132, 244) on .star-5
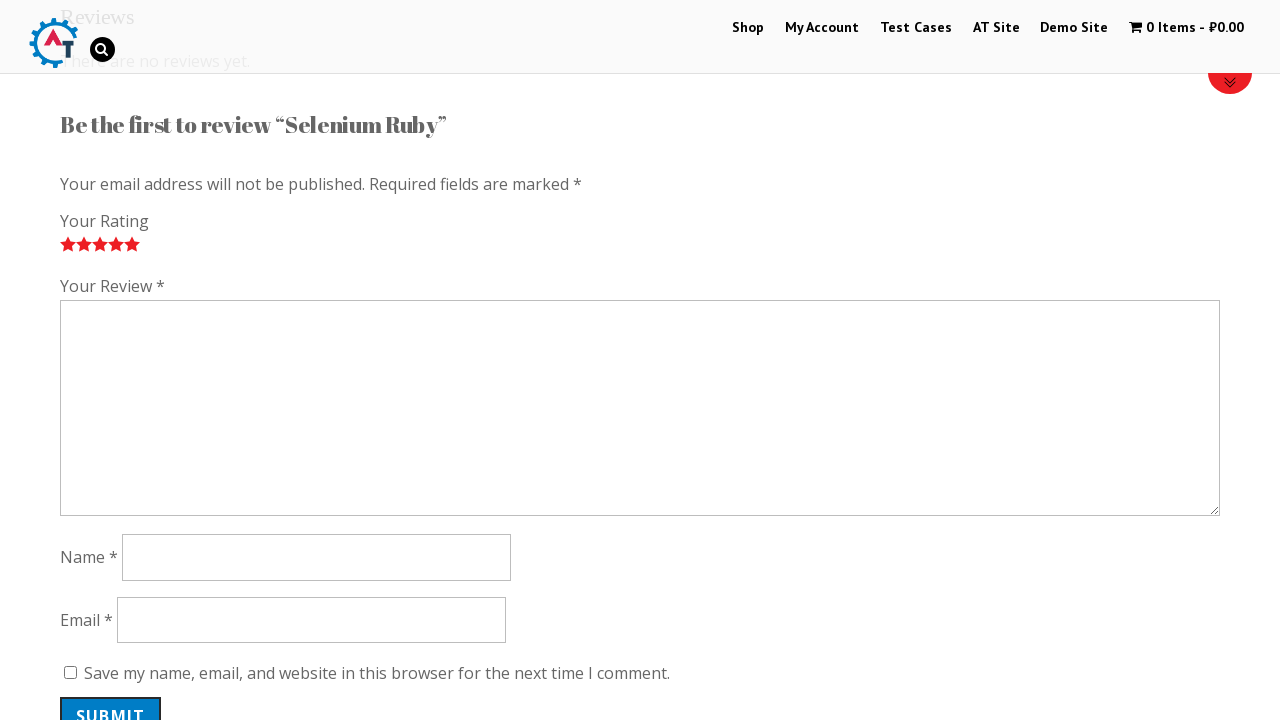

Filled in review comment: 'Great book for learning automation!' on textarea[name='comment']
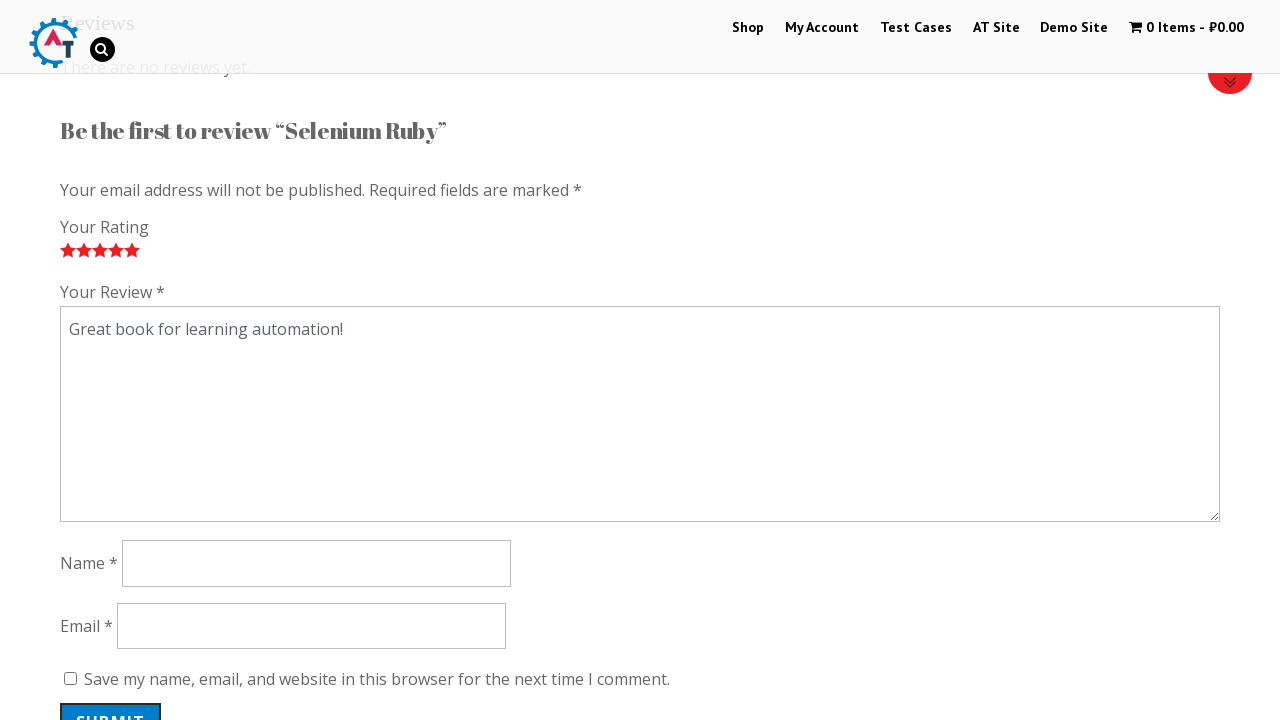

Filled in reviewer name: 'Maria Johnson' on #author
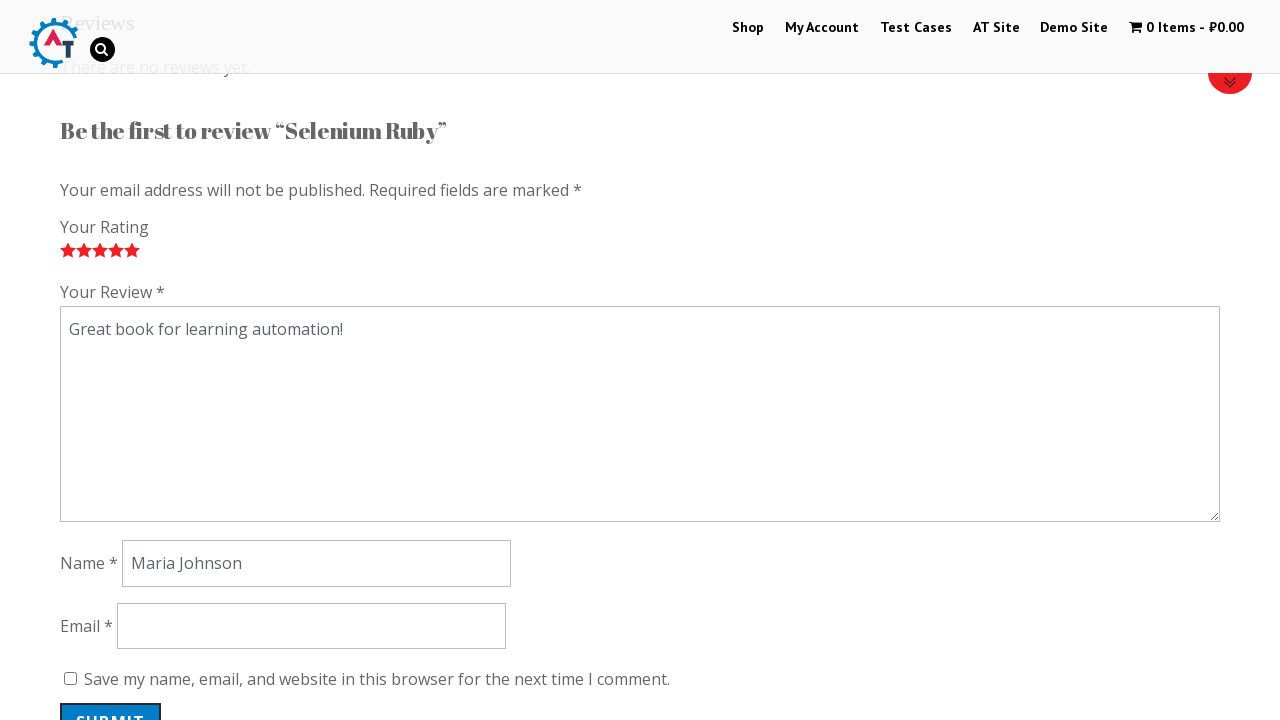

Filled in reviewer email: 'maria.johnson@example.com' on input[name='email']
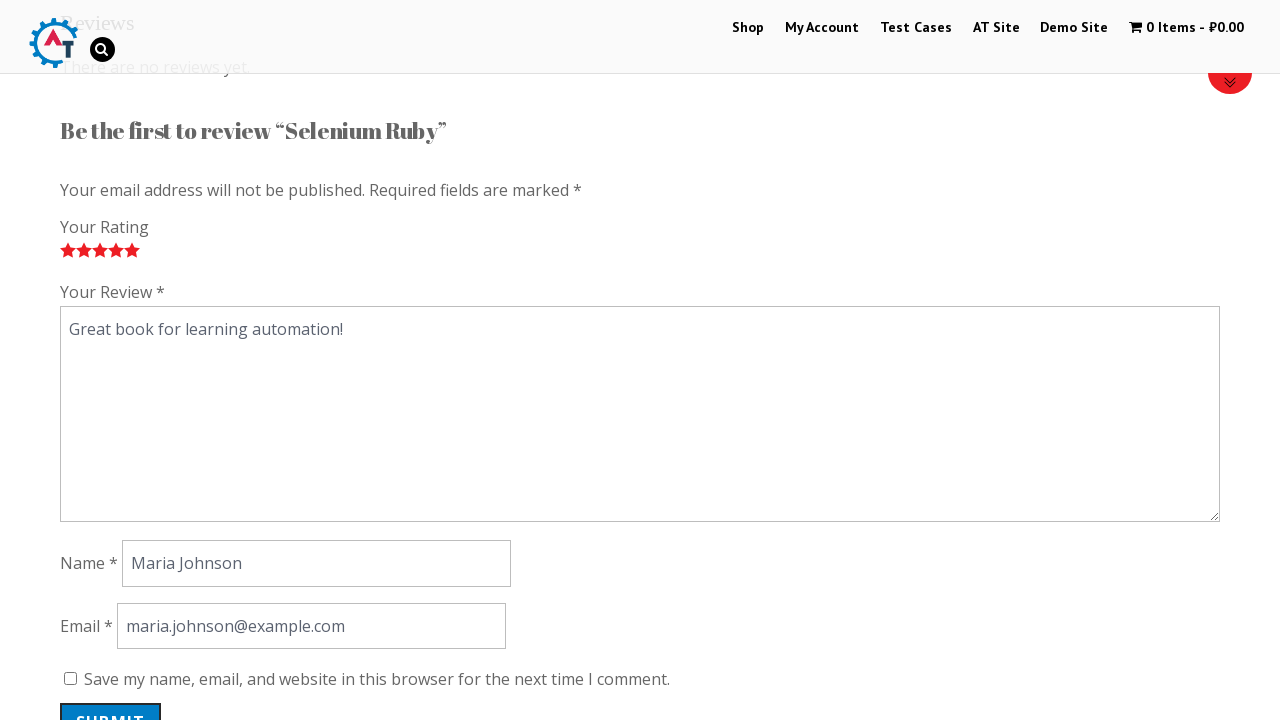

Submitted the product review at (111, 700) on .submit
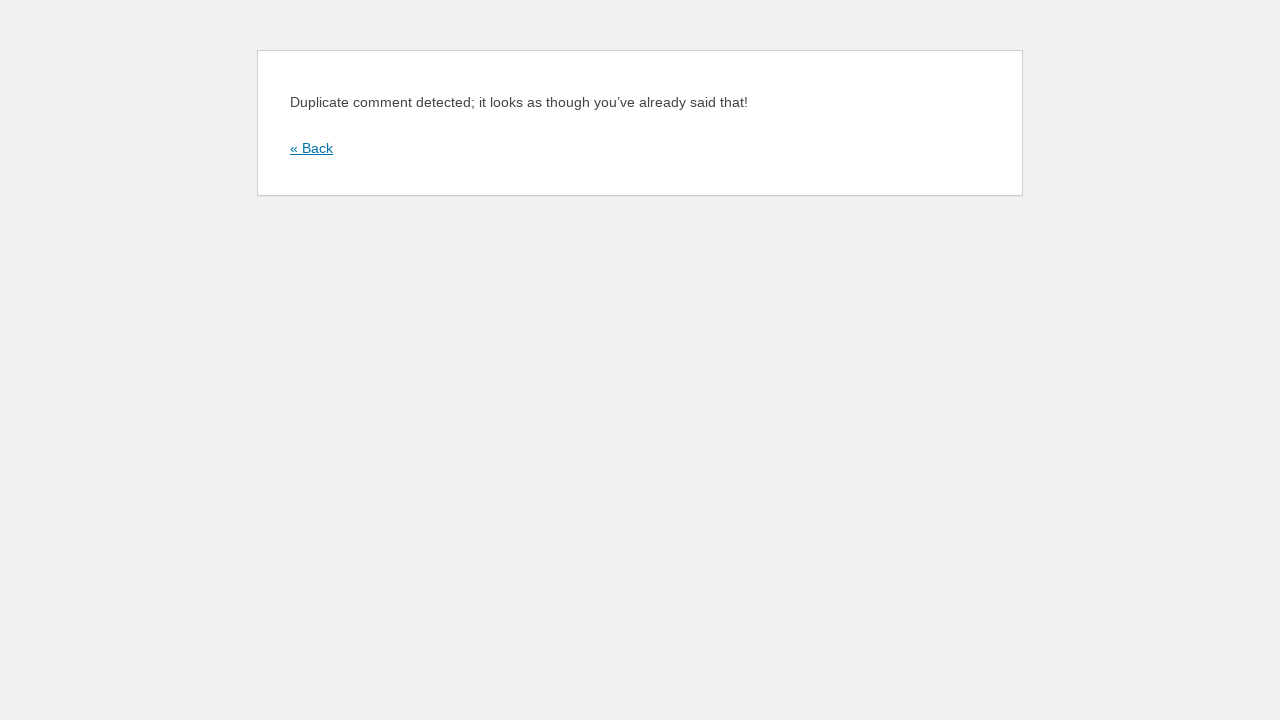

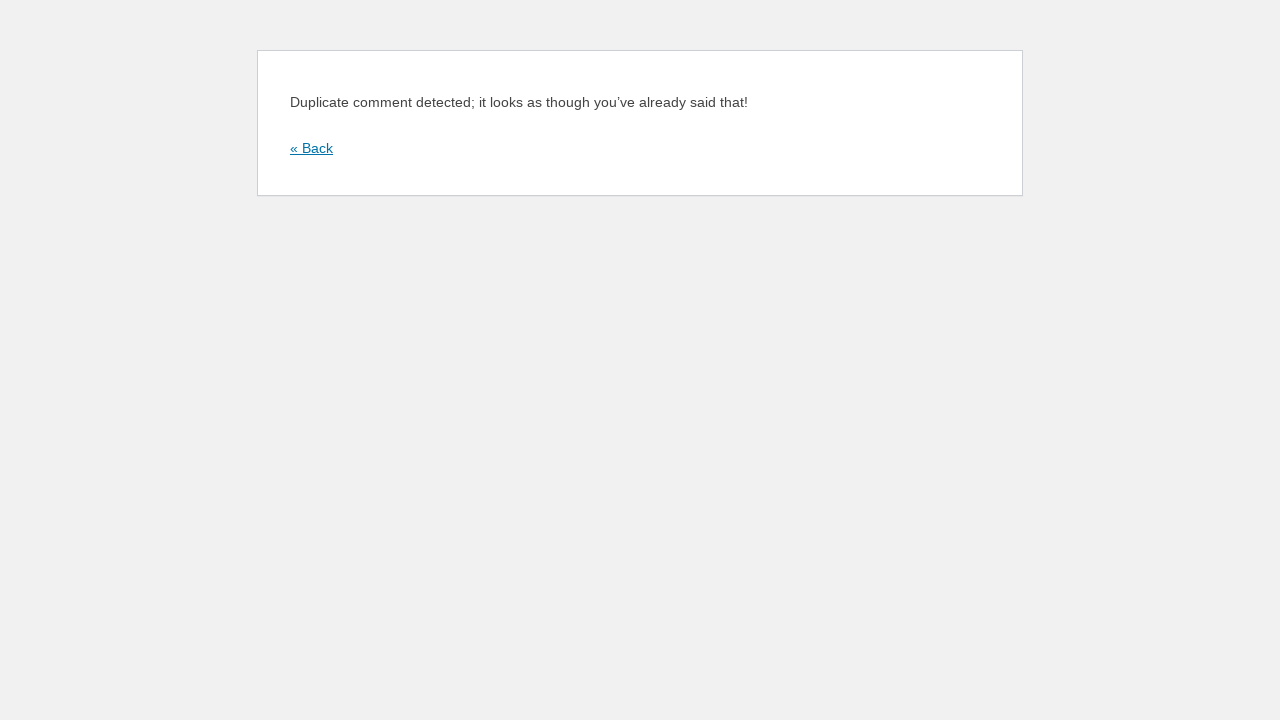